Tests drag and drop functionality on jQuery UI's droppable demo page by switching to an iframe and dragging an element onto a drop target using click-and-hold actions.

Starting URL: http://jqueryui.com/droppable/

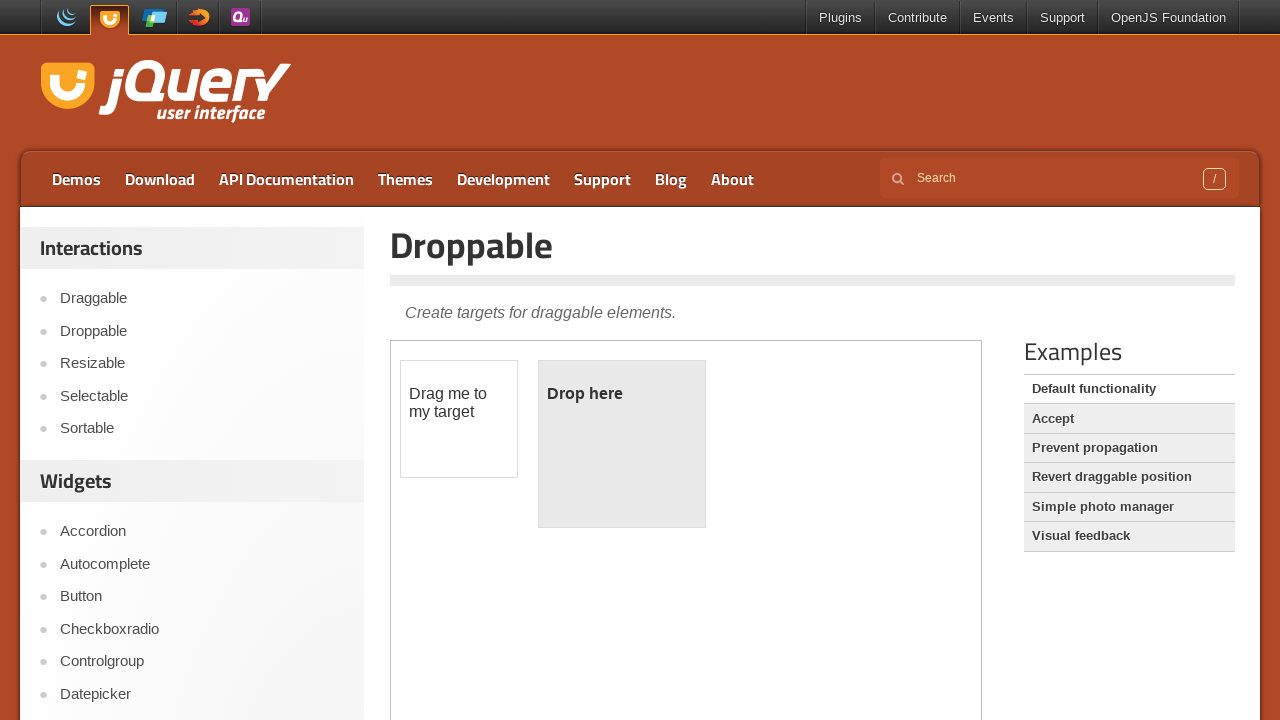

Waited for iframe.demo-frame to load
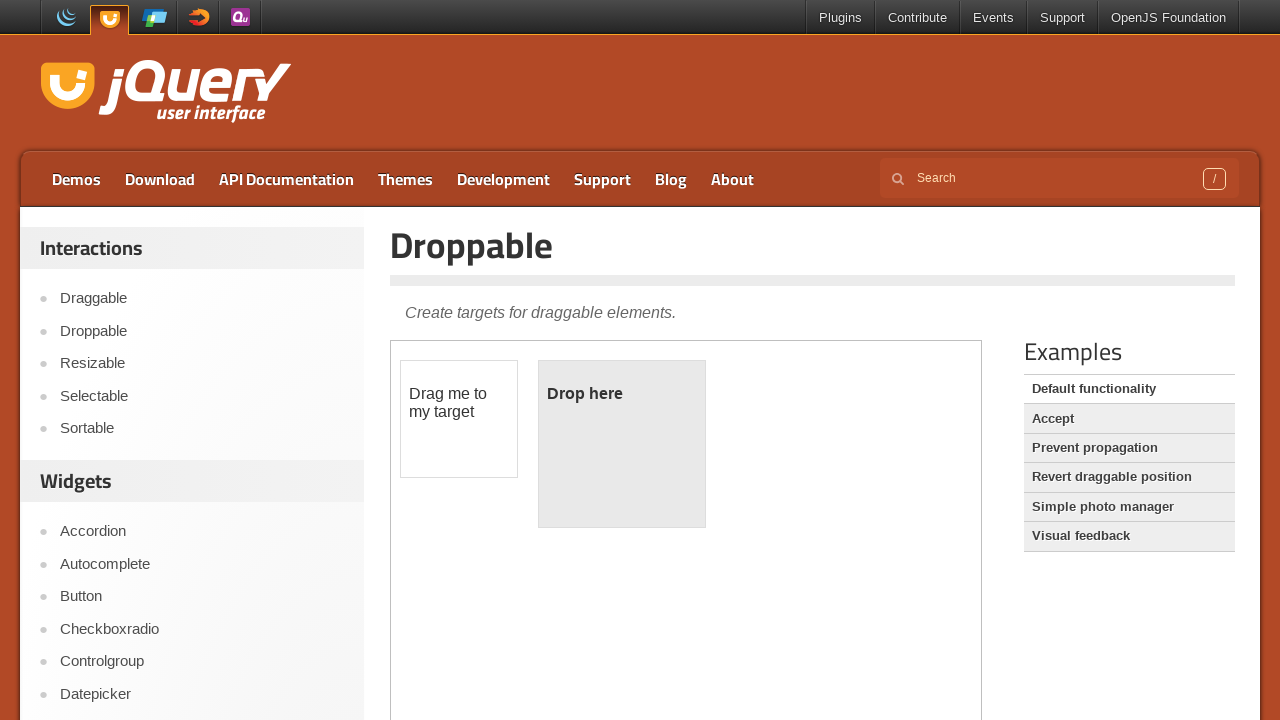

Located iframe containing drag and drop demo
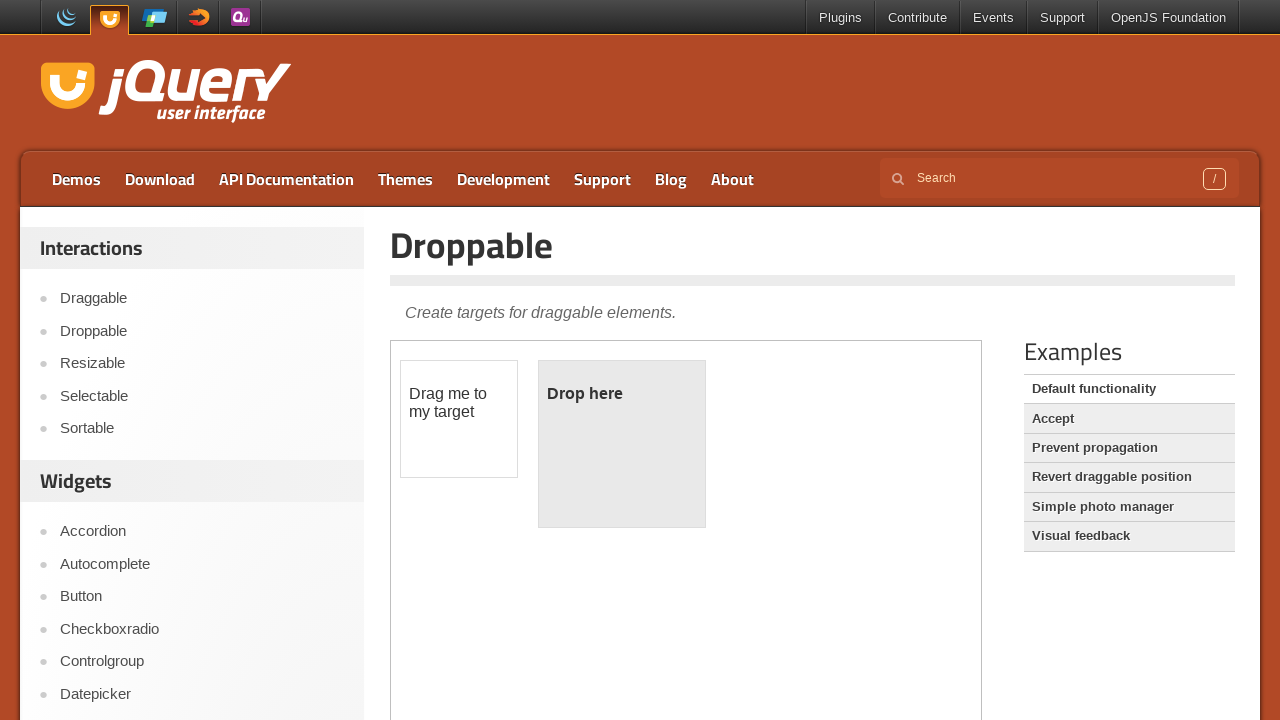

Waited for draggable element to be visible
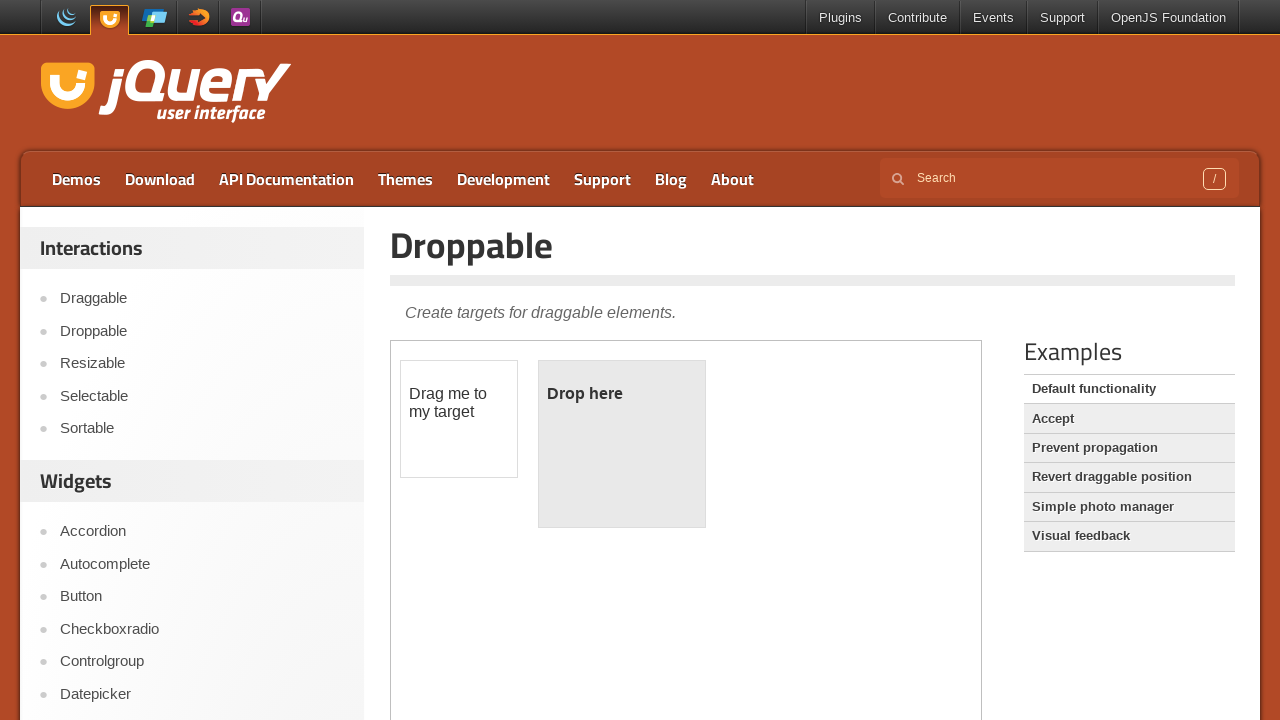

Waited for droppable element to be visible
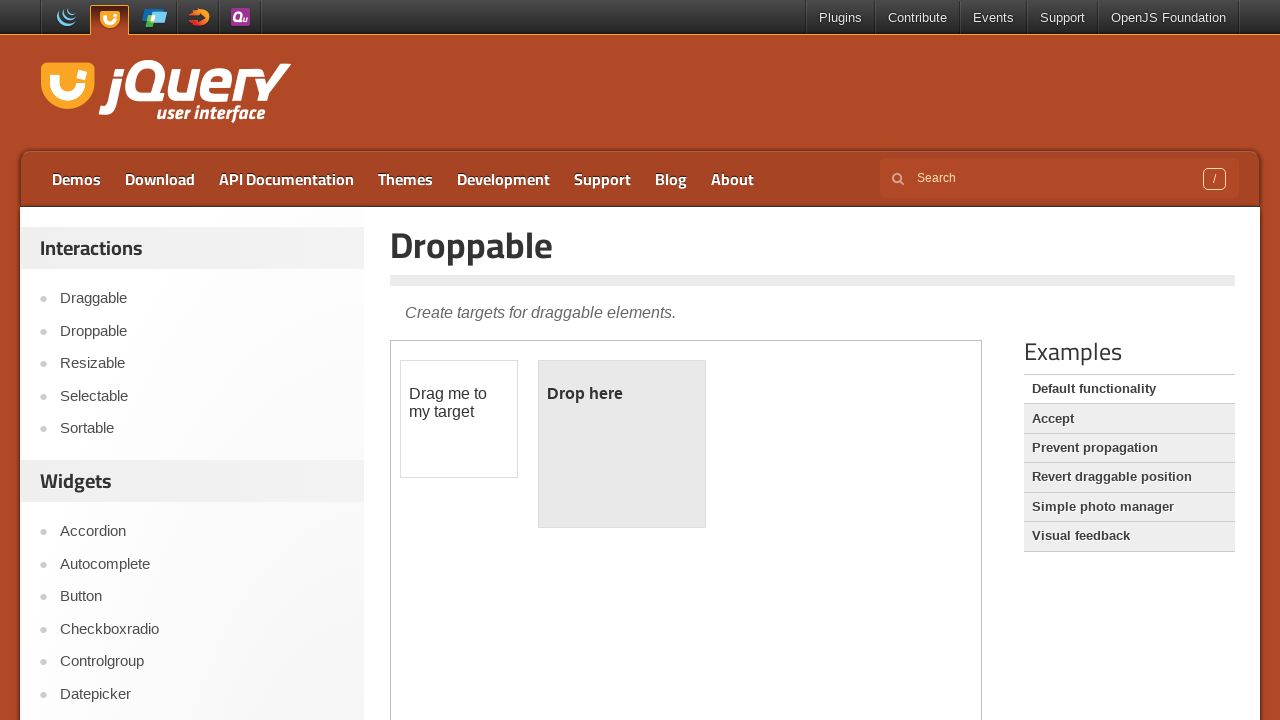

Located draggable element
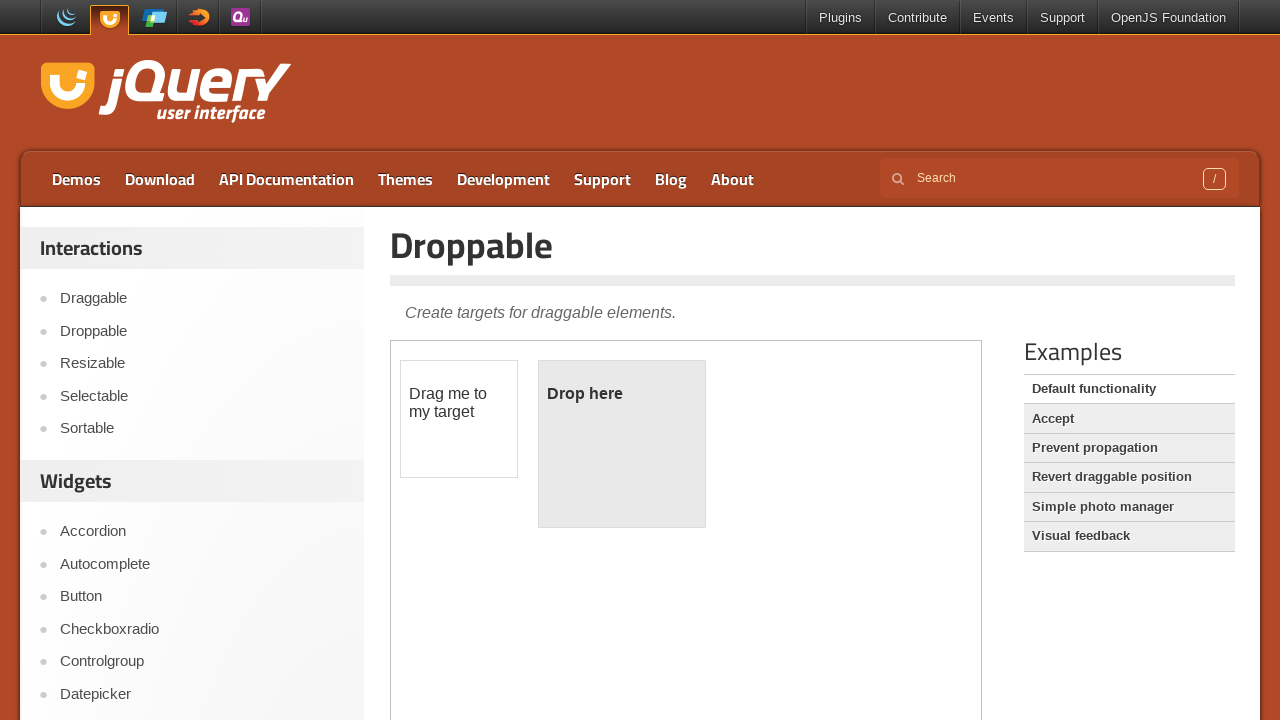

Located droppable element
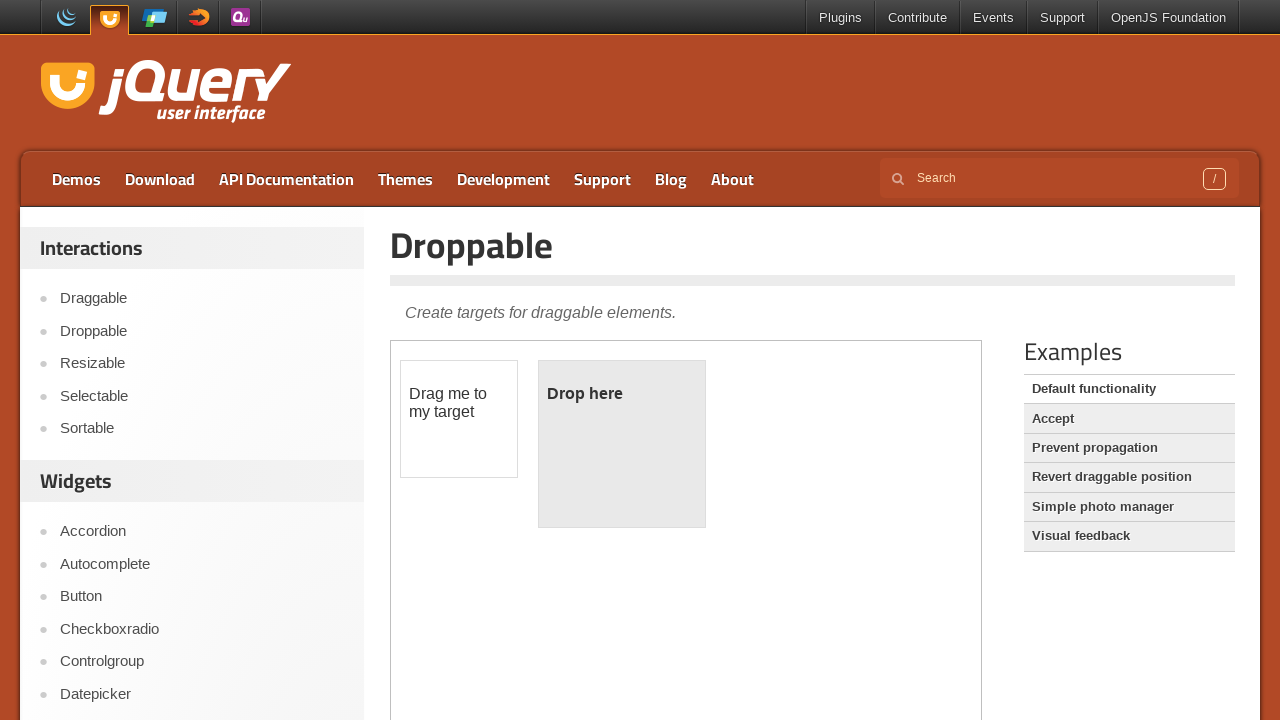

Dragged draggable element onto droppable target at (622, 444)
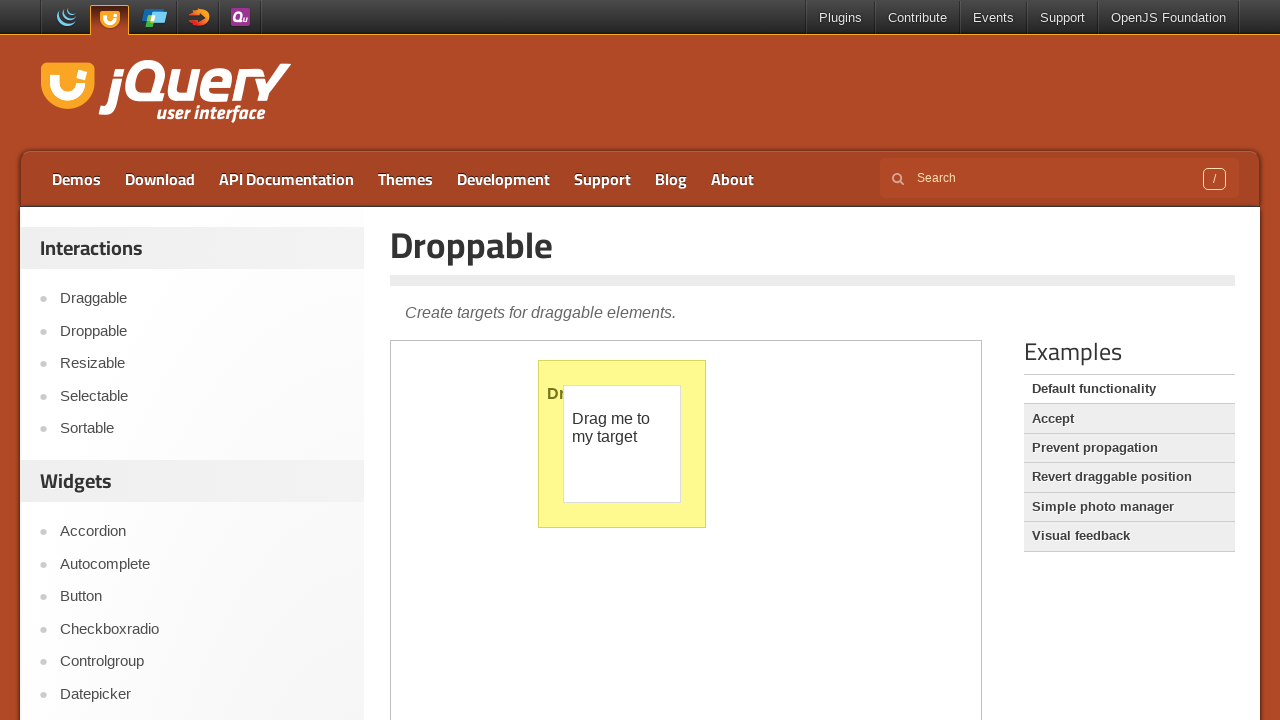

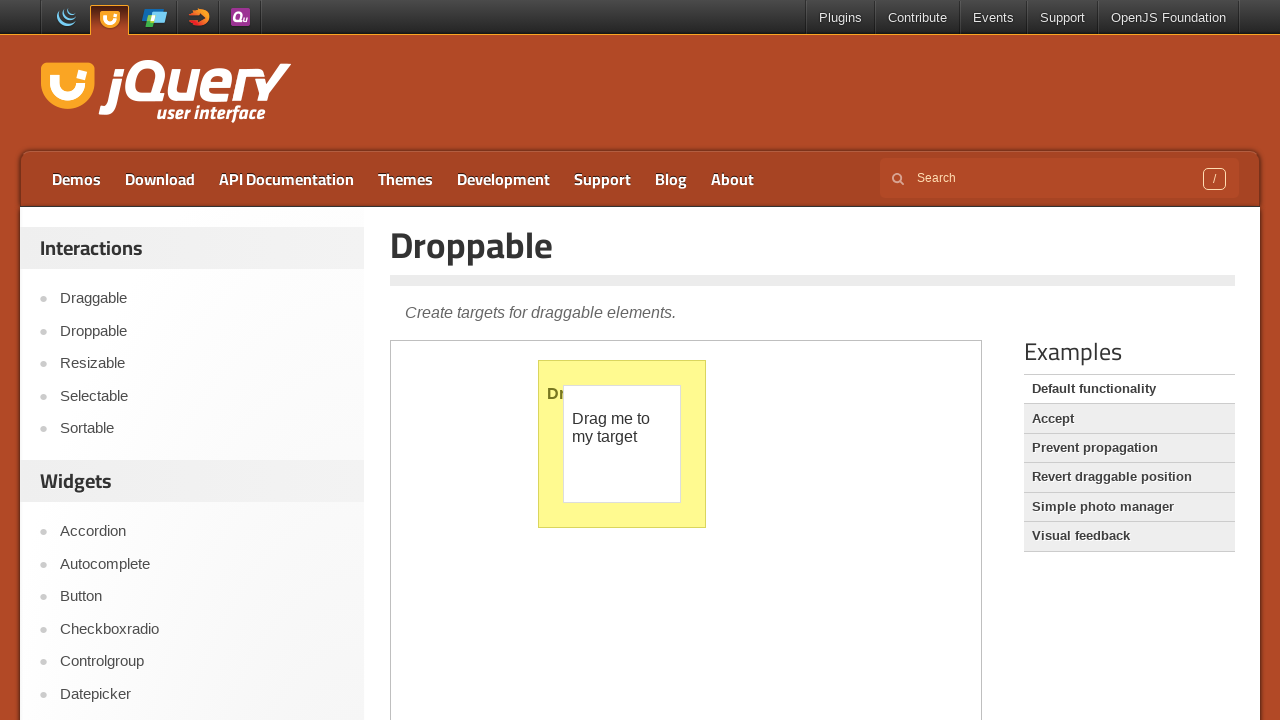